Tests opening a new browser tab by clicking a link and waiting for the new page to load

Starting URL: https://the-internet.herokuapp.com/windows

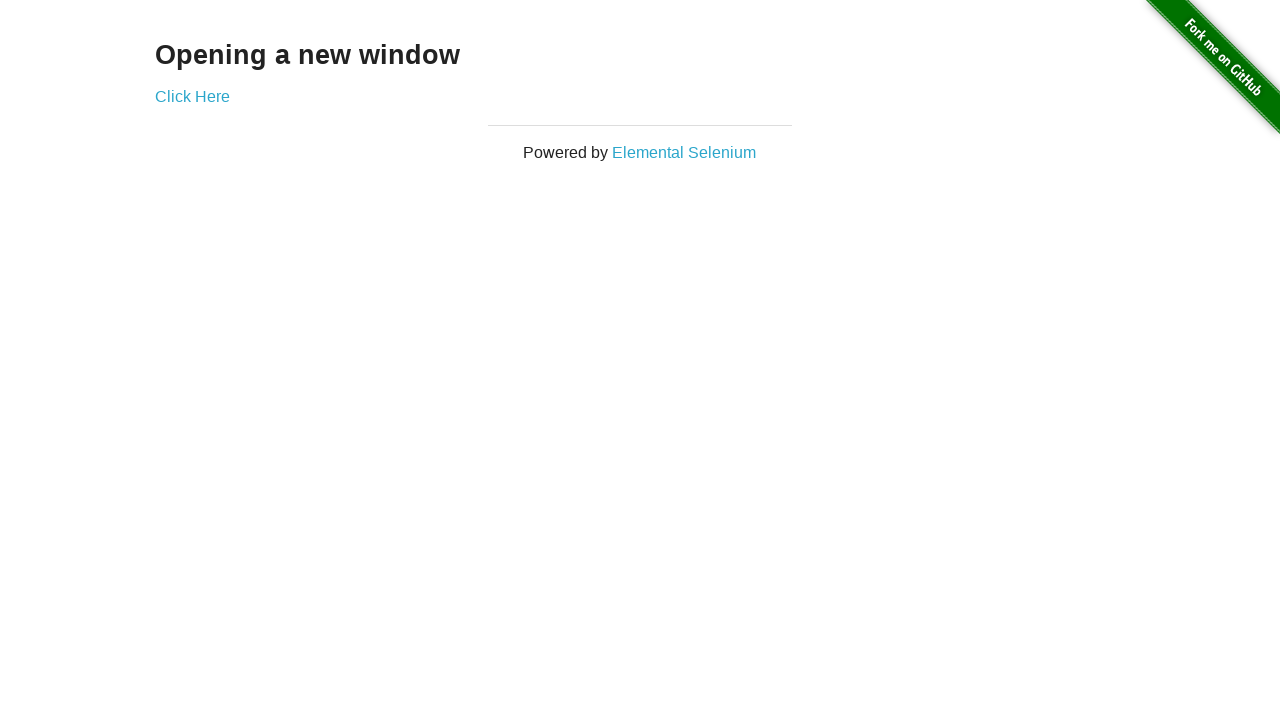

Clicked 'Click Here' link to open new tab at (192, 96) on internal:text="Click Here"i
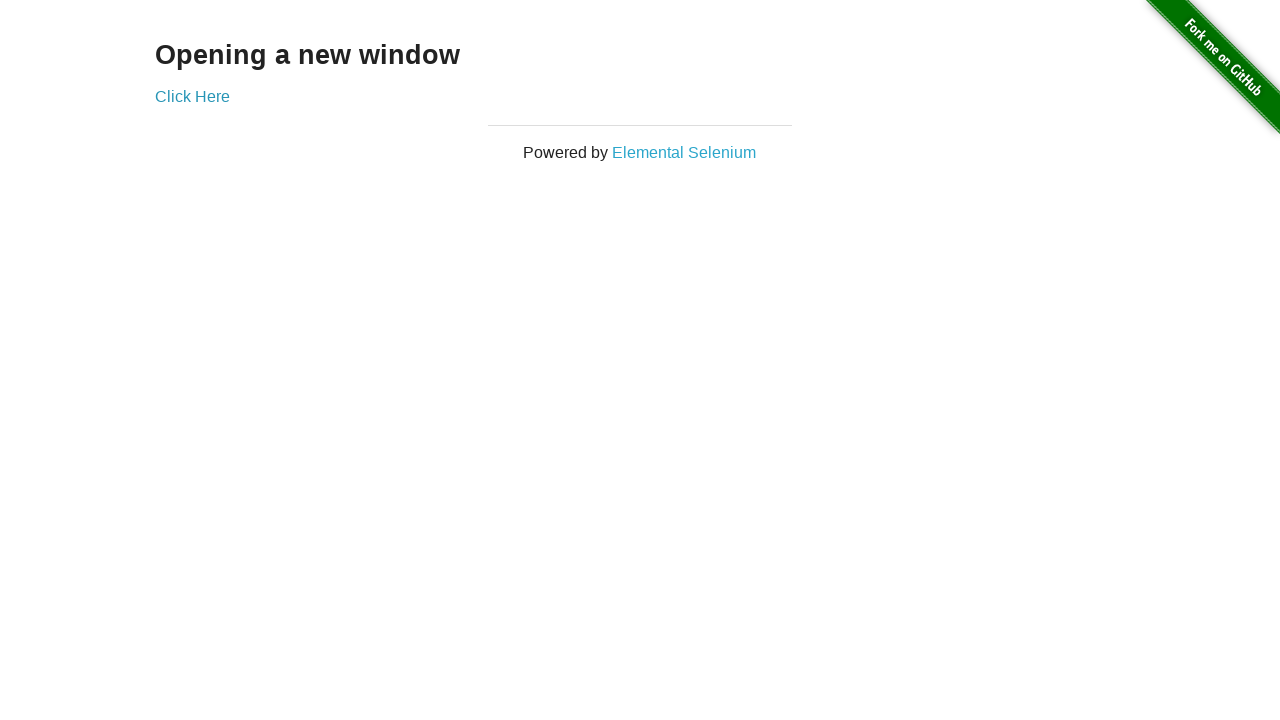

New tab/page object obtained from context
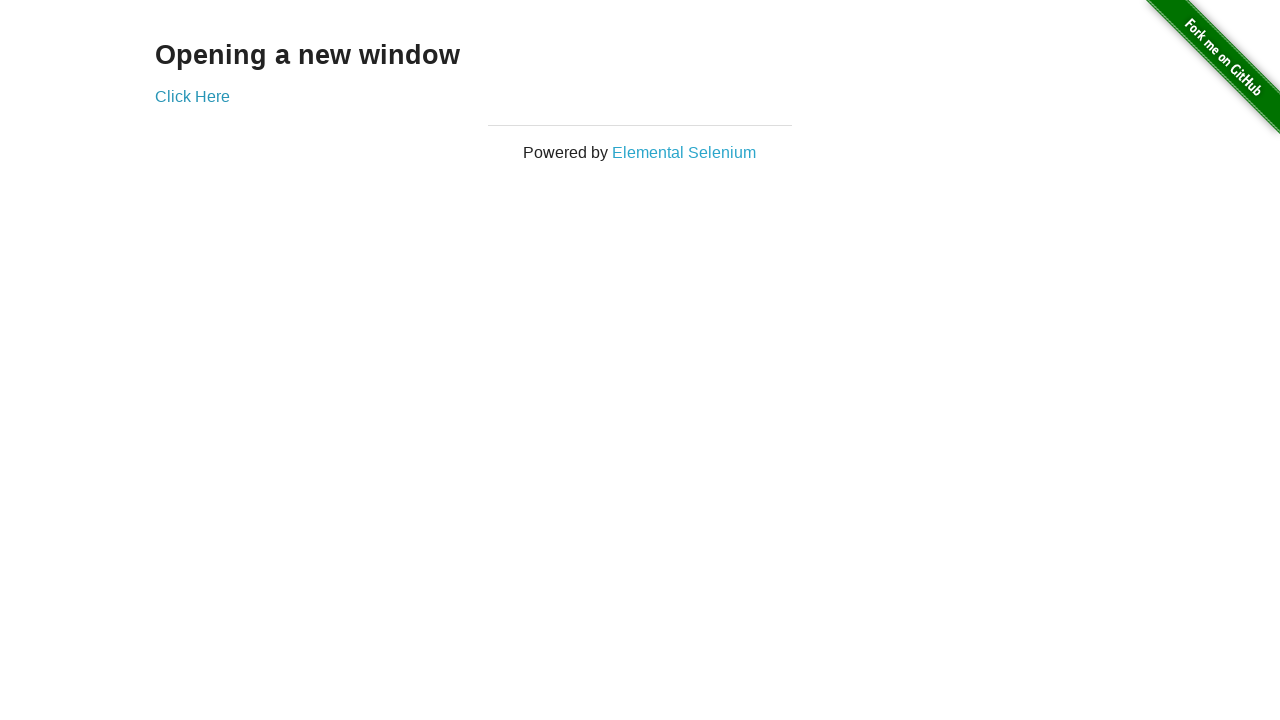

New page fully loaded
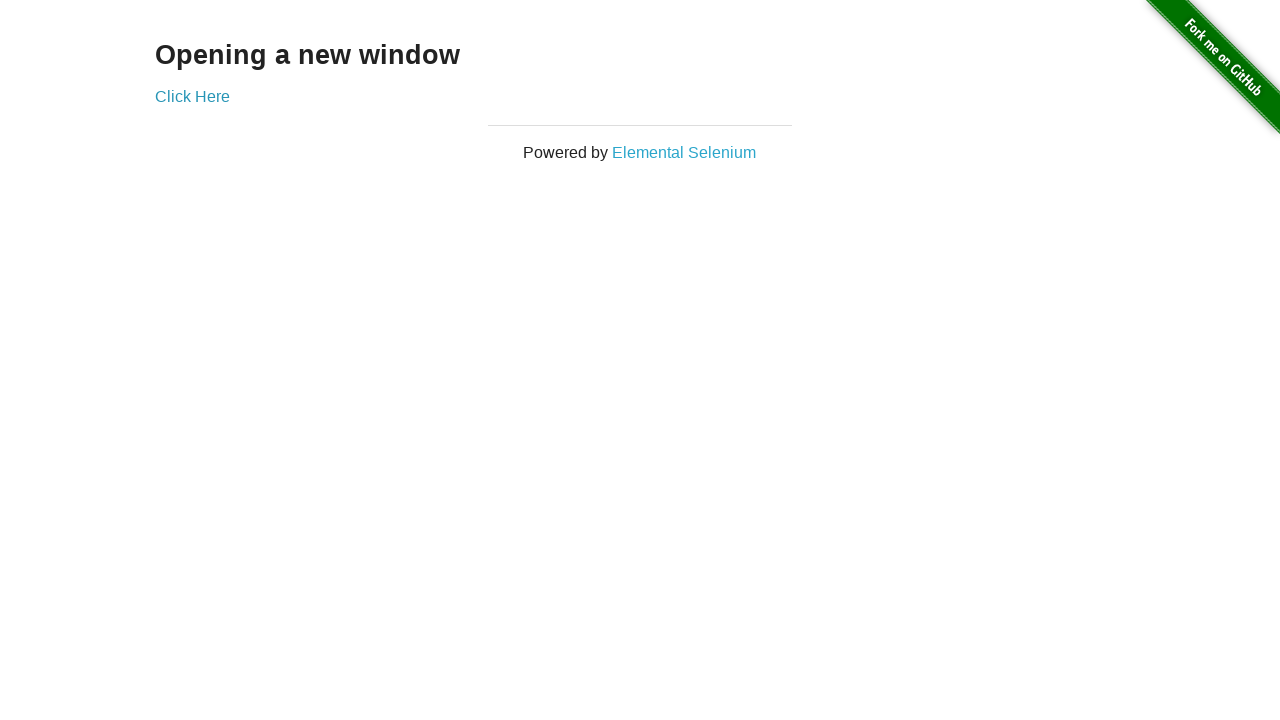

Retrieved title of new page to verify successful opening
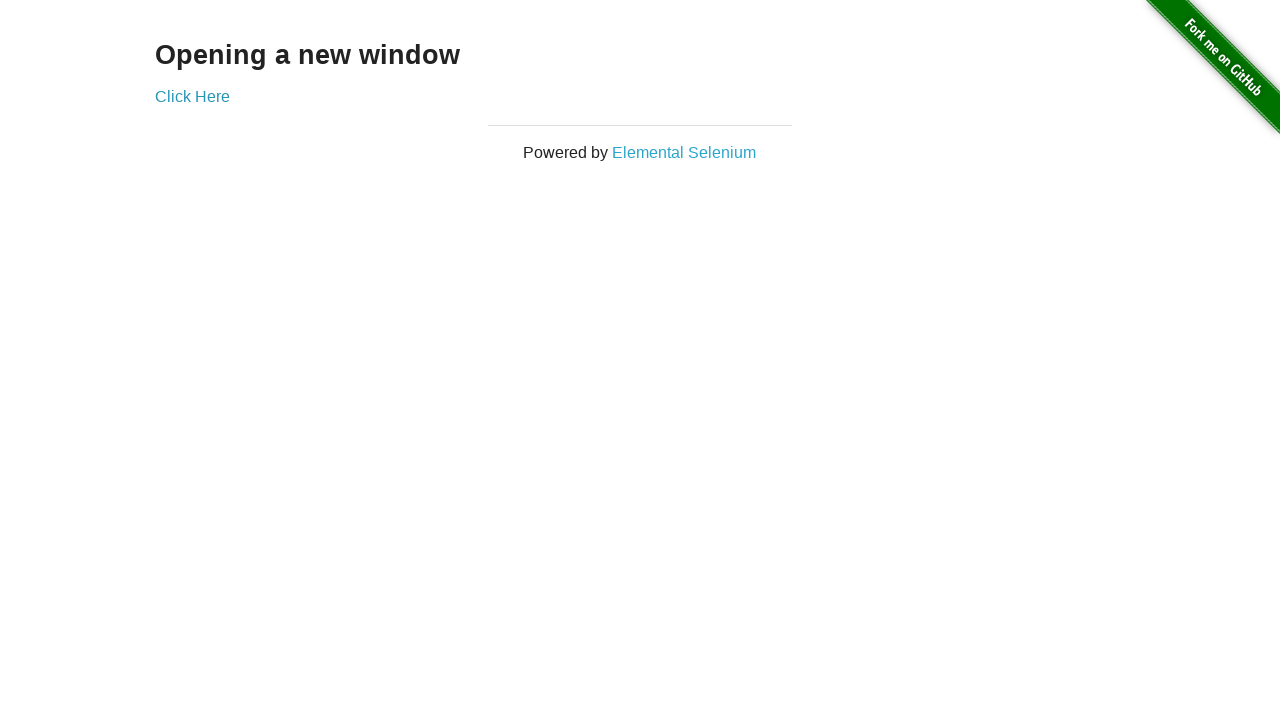

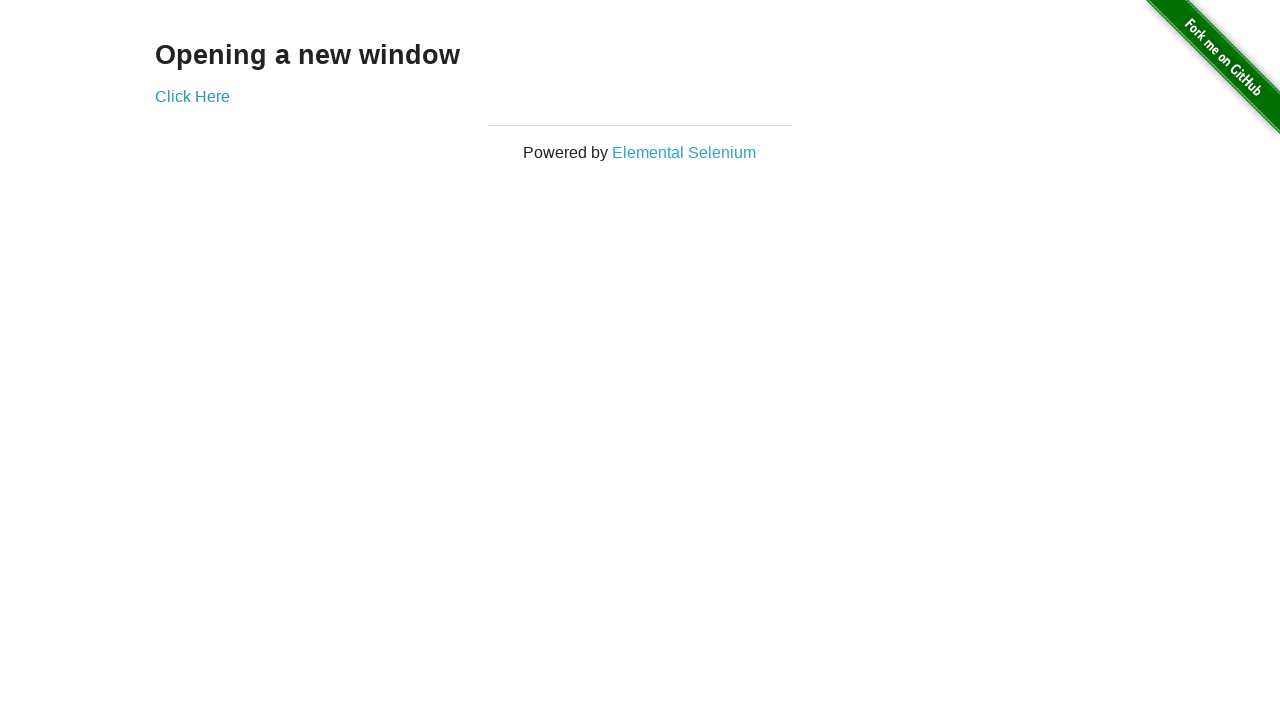